Tests file download functionality by clicking a download button and waiting for the download to complete

Starting URL: http://demo.automationtesting.in/FileDownload.html

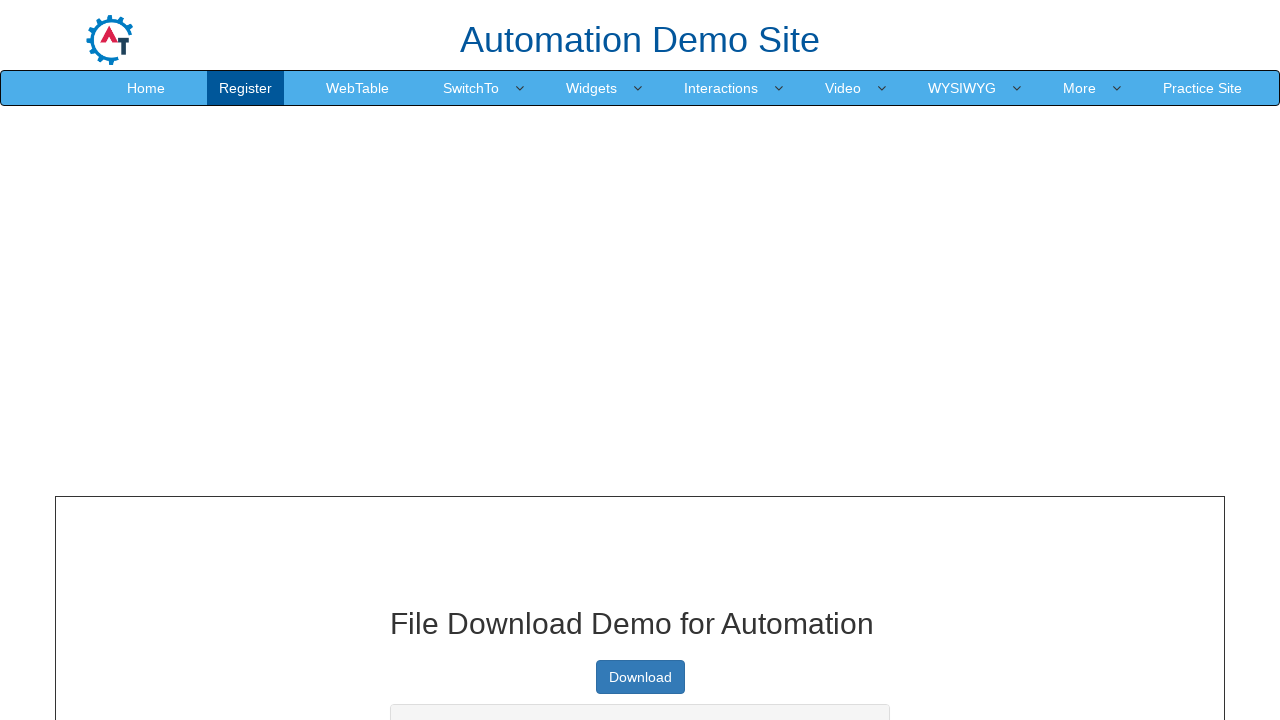

Navigated to file download demo page
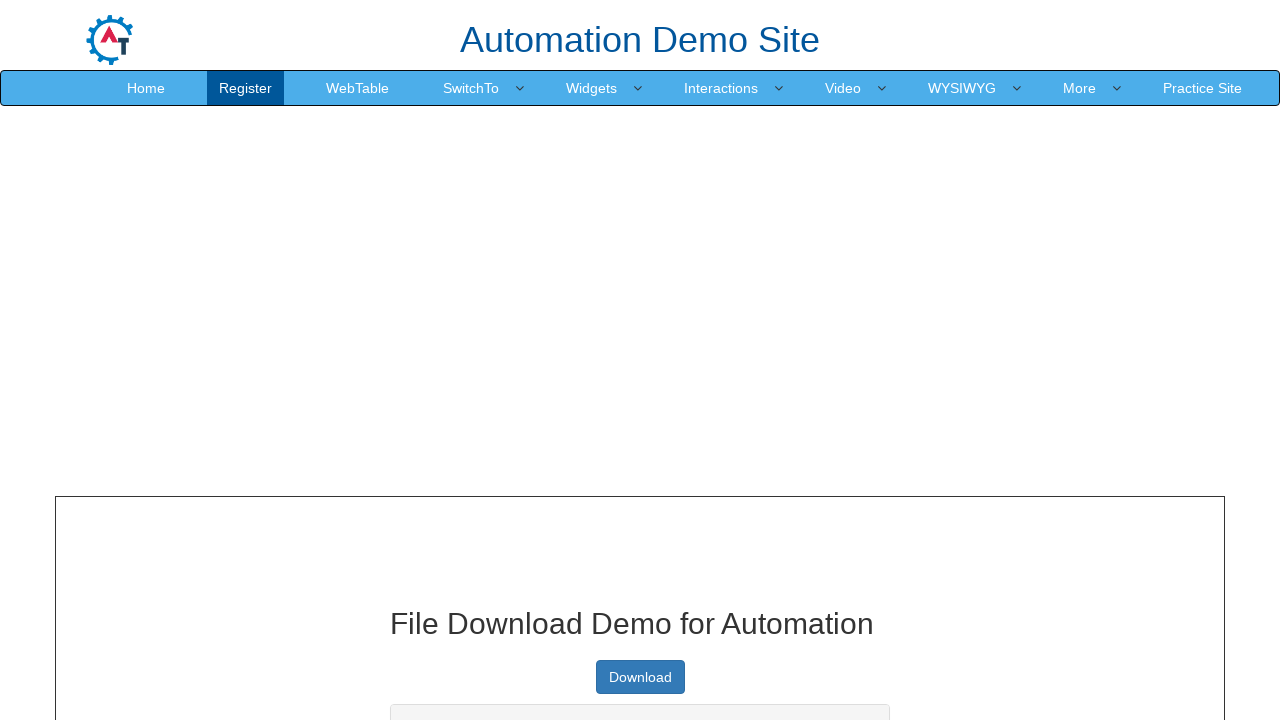

Clicked download button and file download started at (640, 677) on a.btn.btn-primary
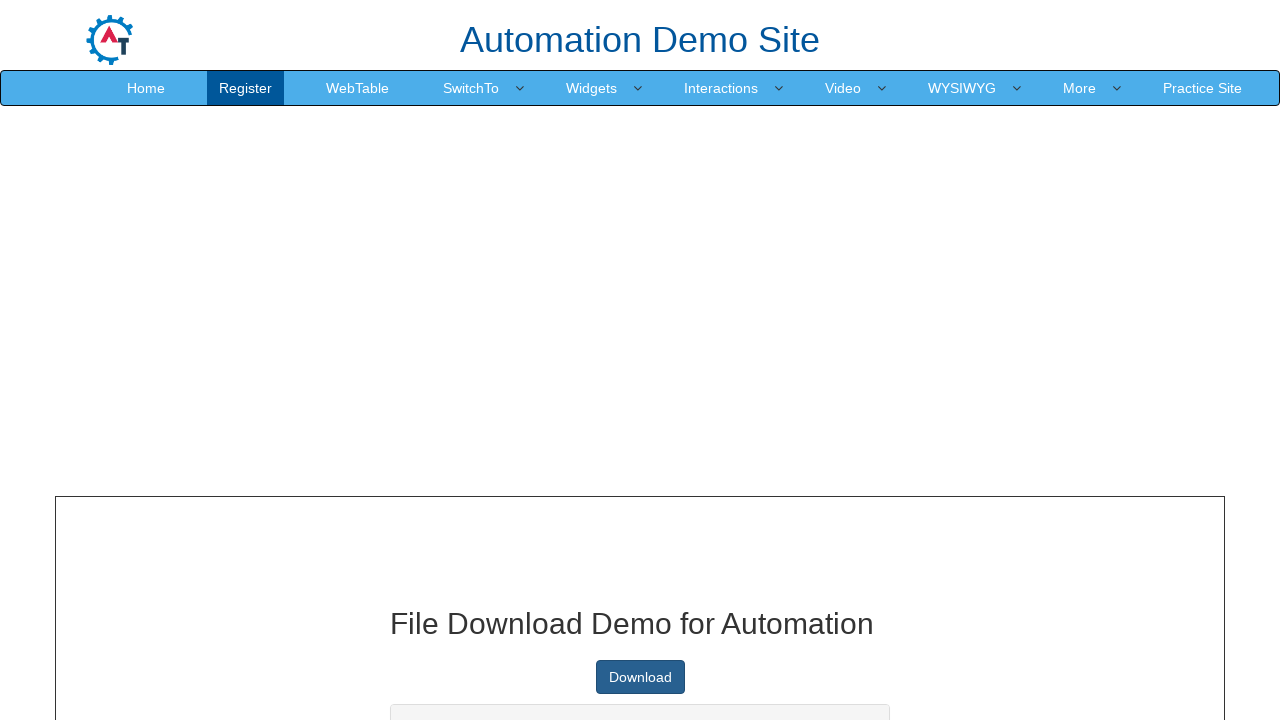

File download completed
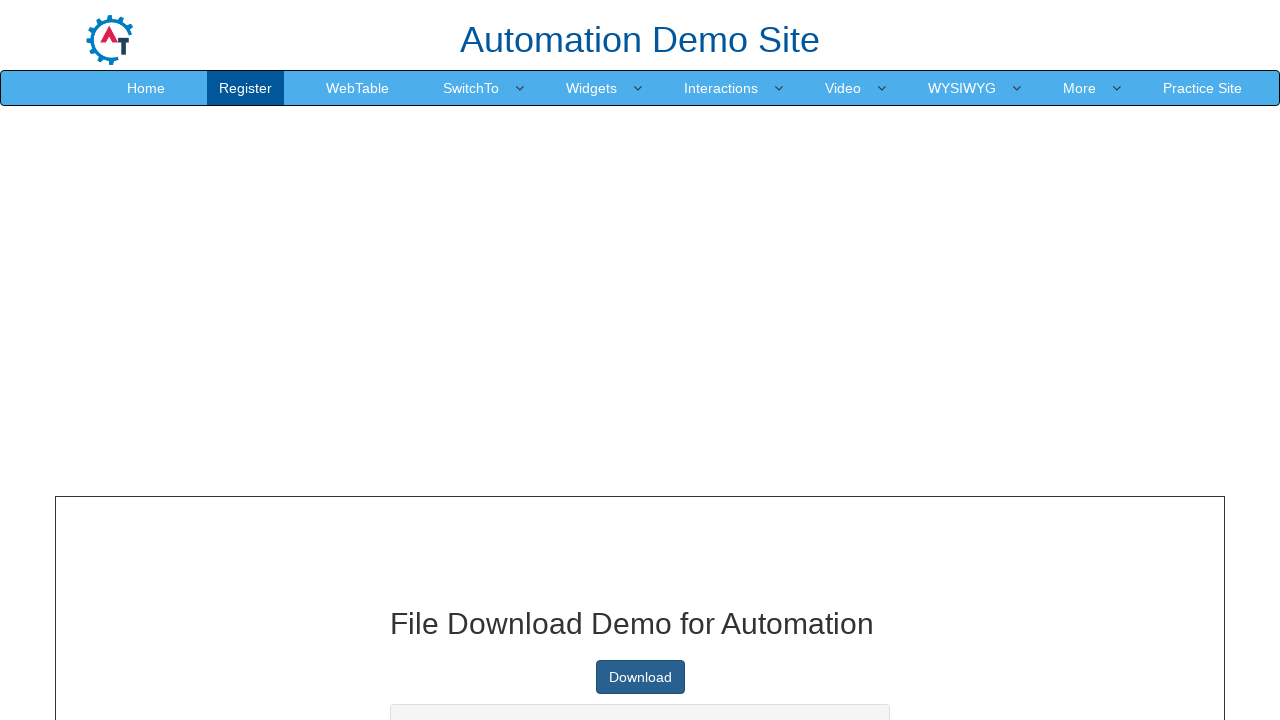

Retrieved and printed download URL
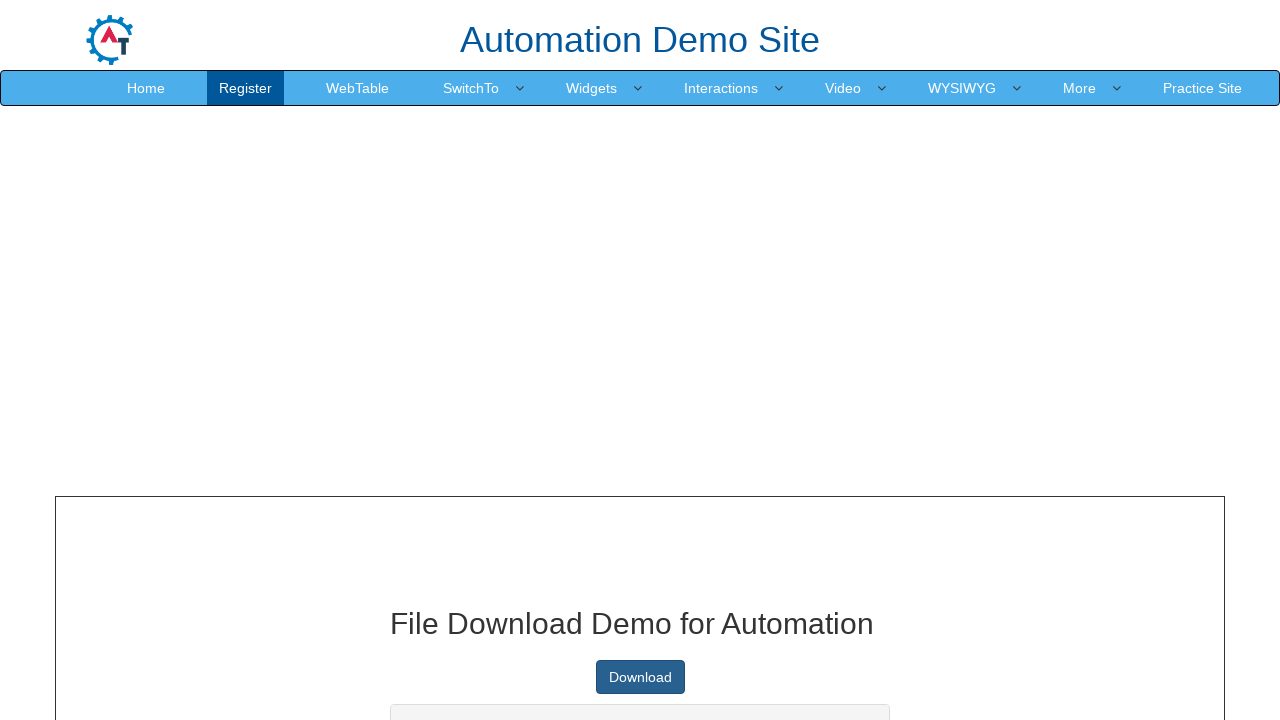

Retrieved and printed page title
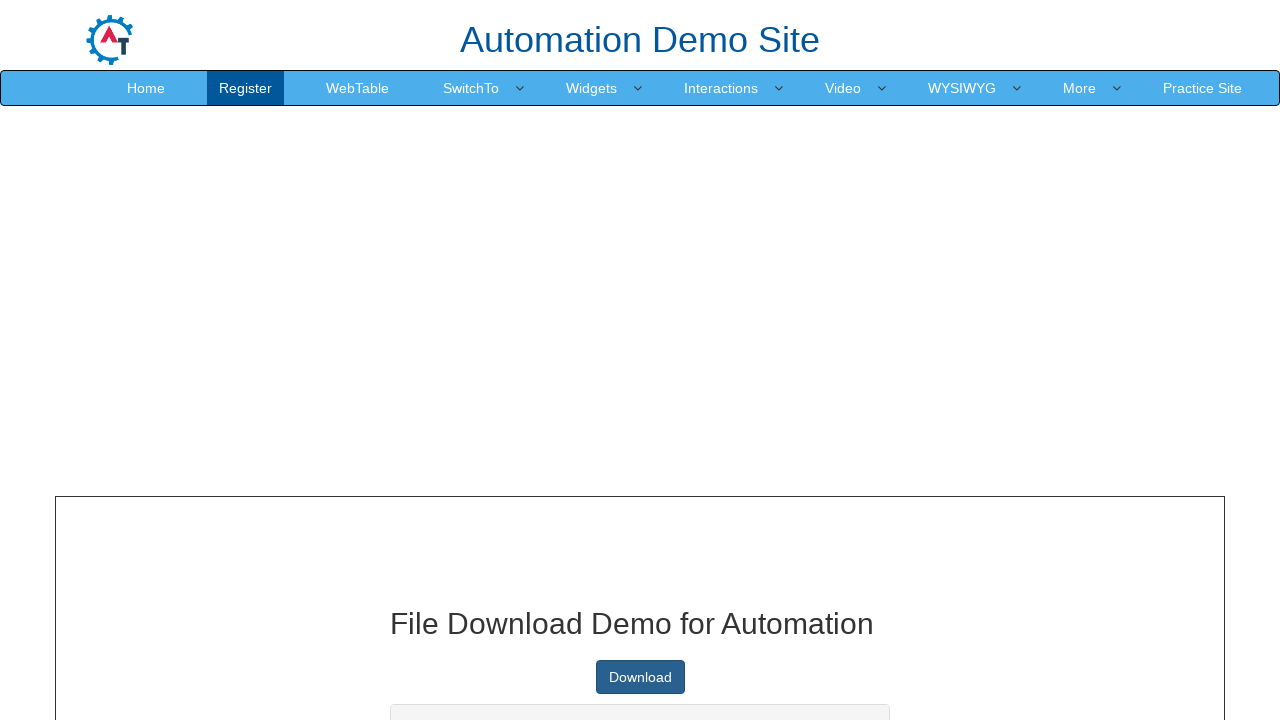

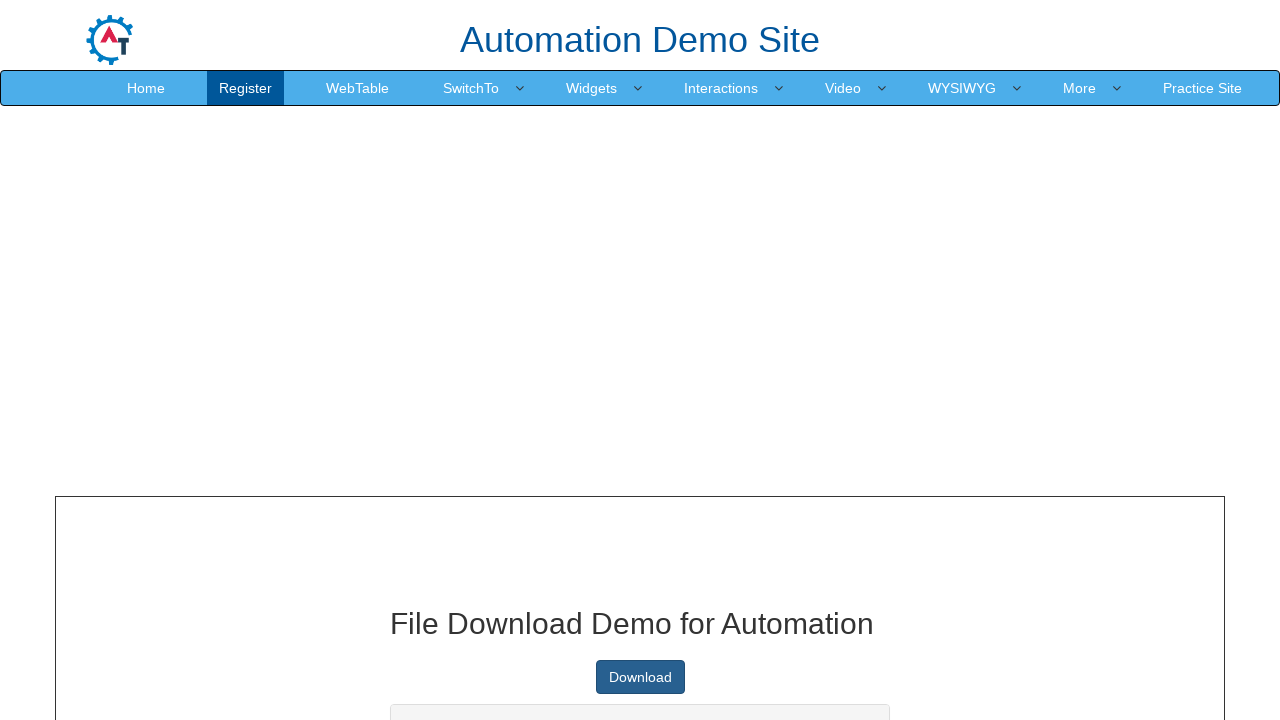